Tests basic browser navigation commands by opening a URL, maximizing the browser window, waiting for page load, and then minimizing the window.

Starting URL: https://www.rediff.com

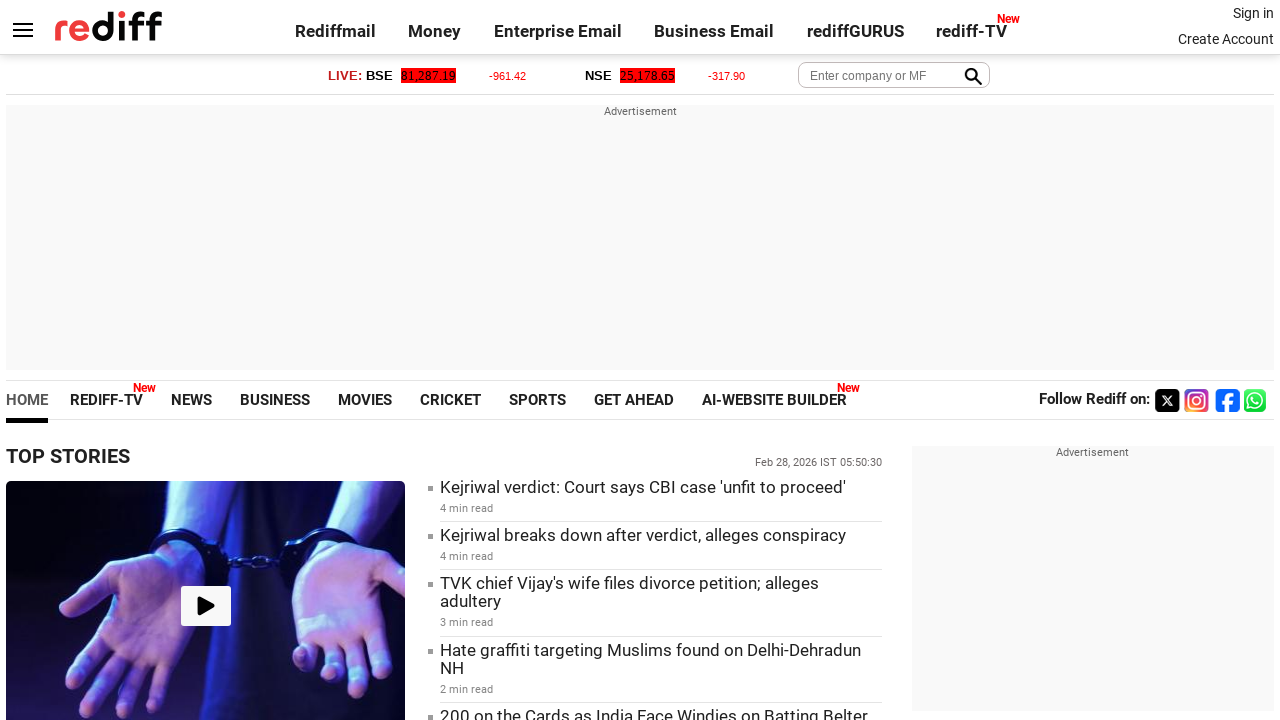

Navigated to https://www.rediff.com
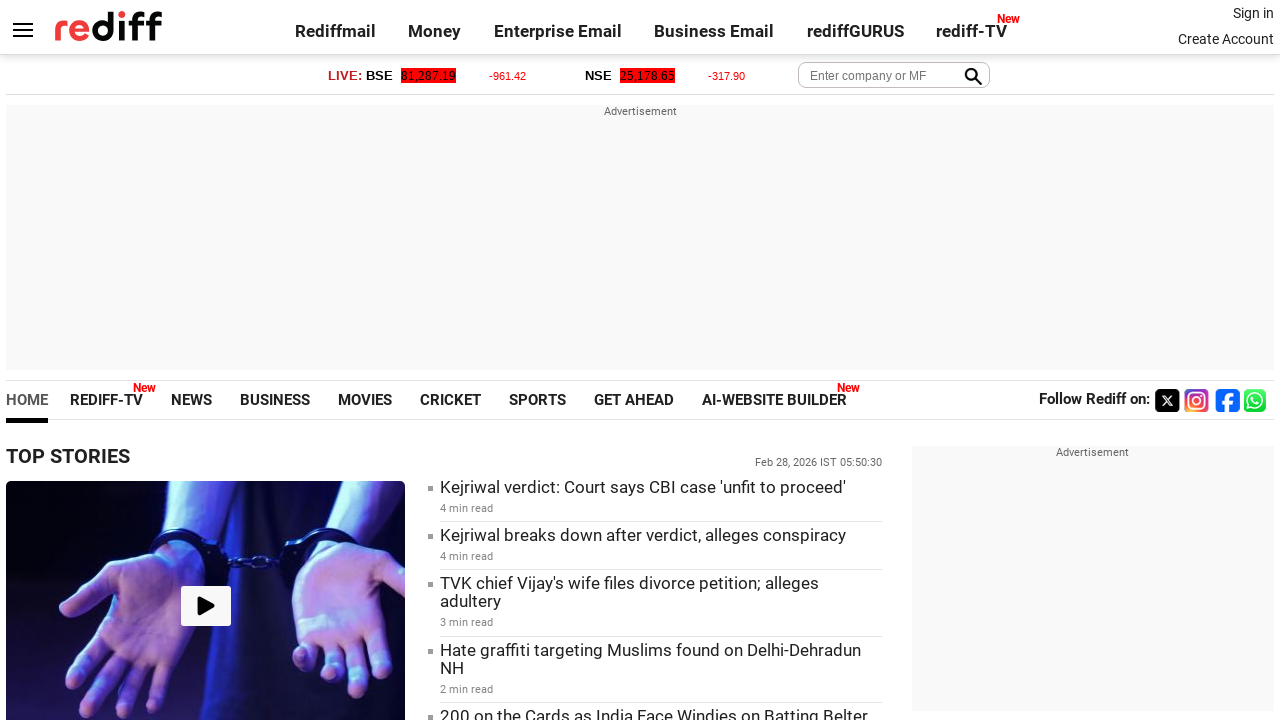

Maximized browser window to 1920x1080
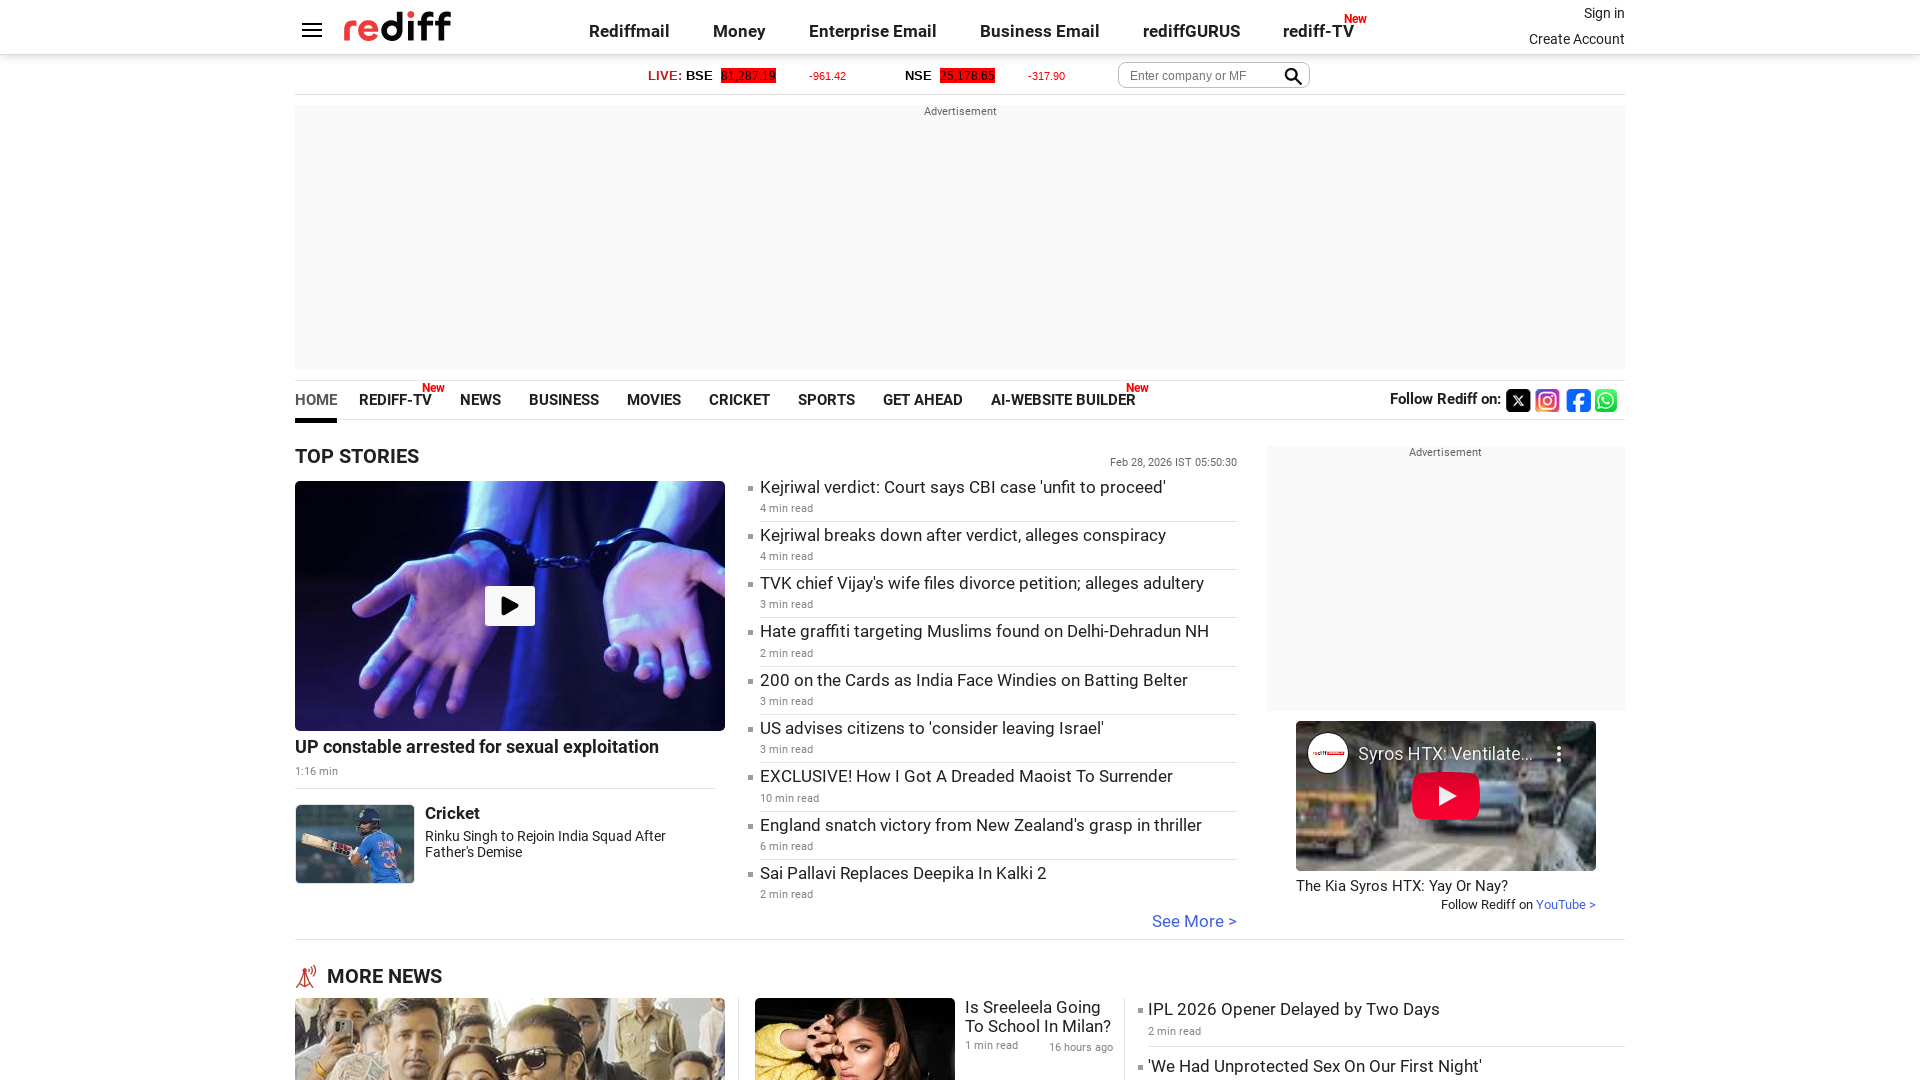

Waited for page to load (domcontentloaded)
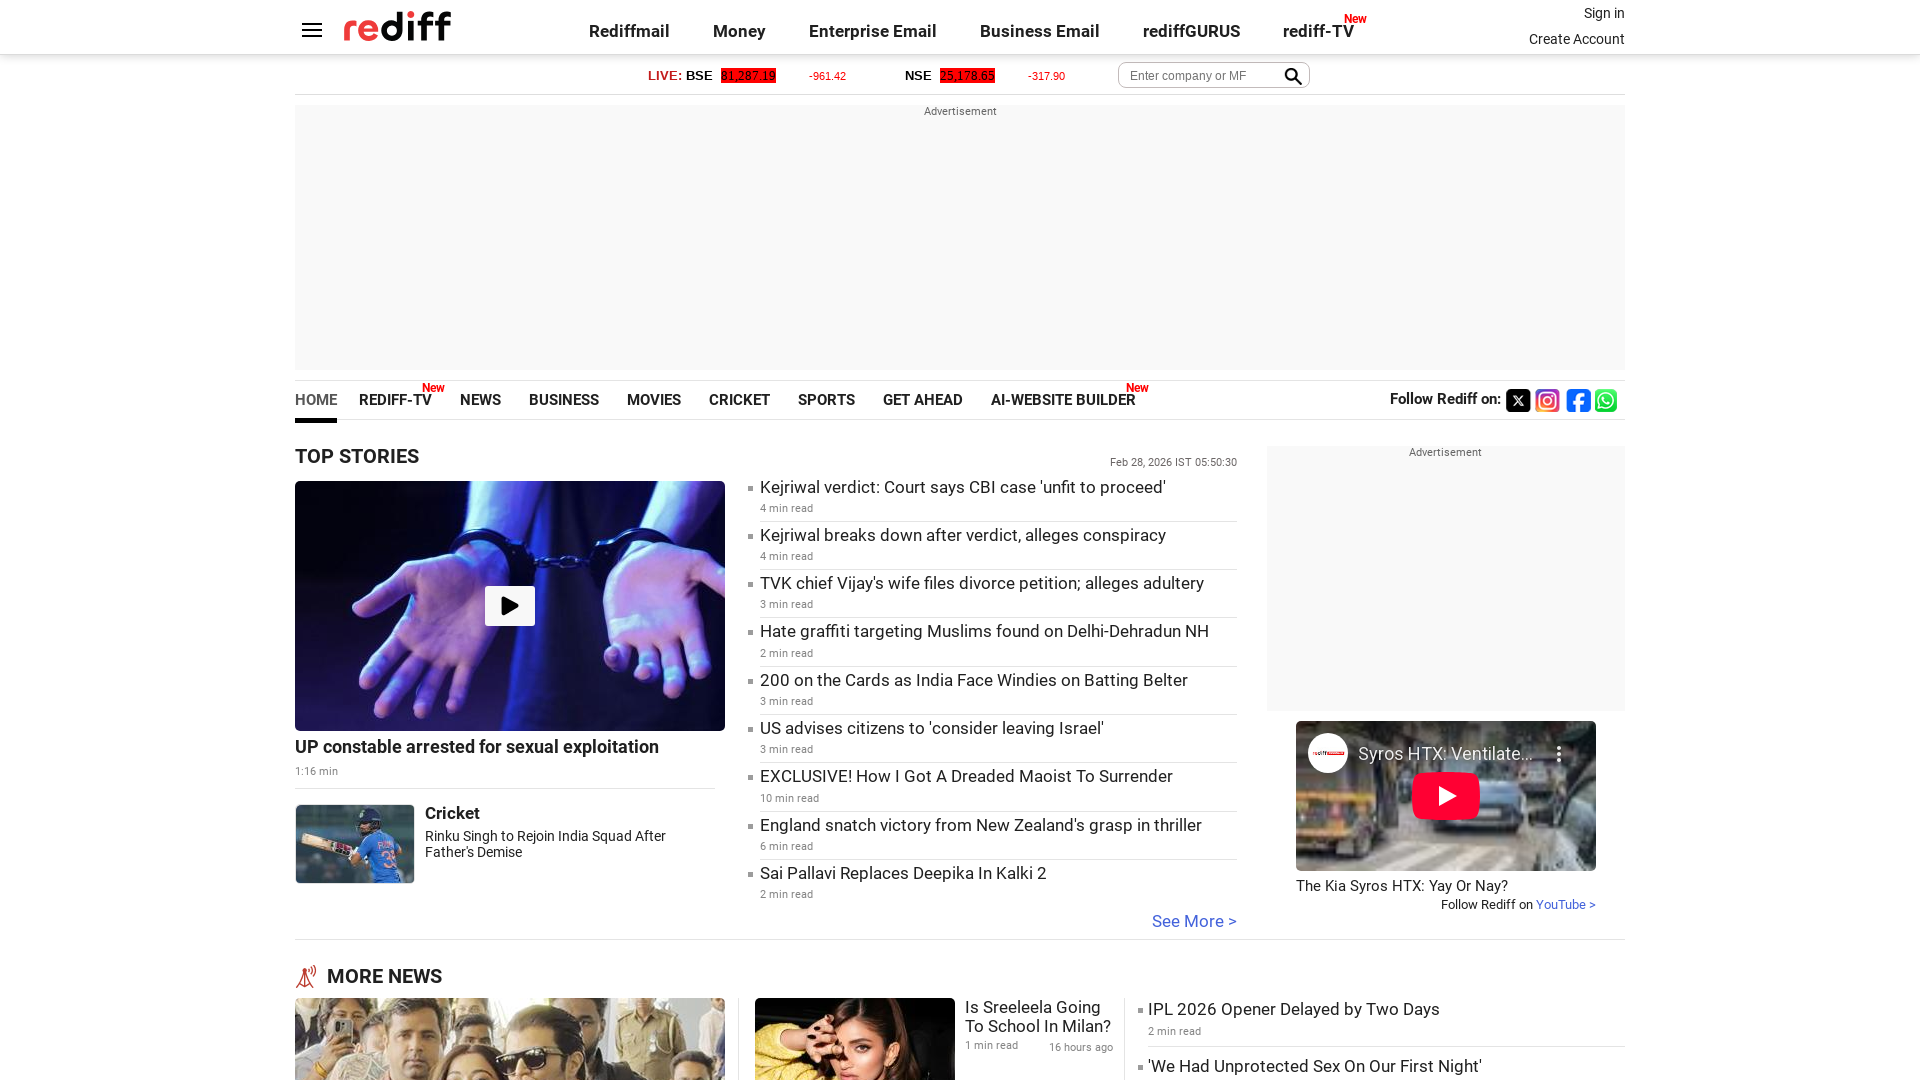

Minimized browser window to 800x600
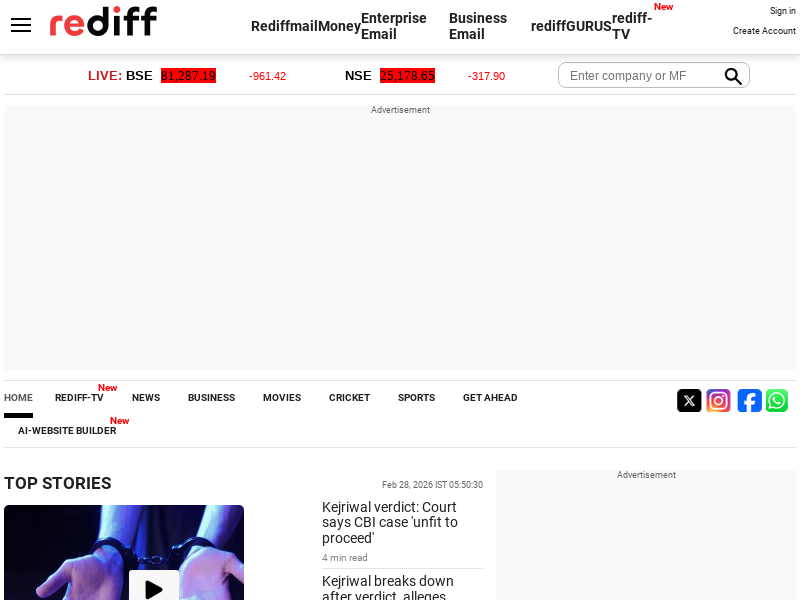

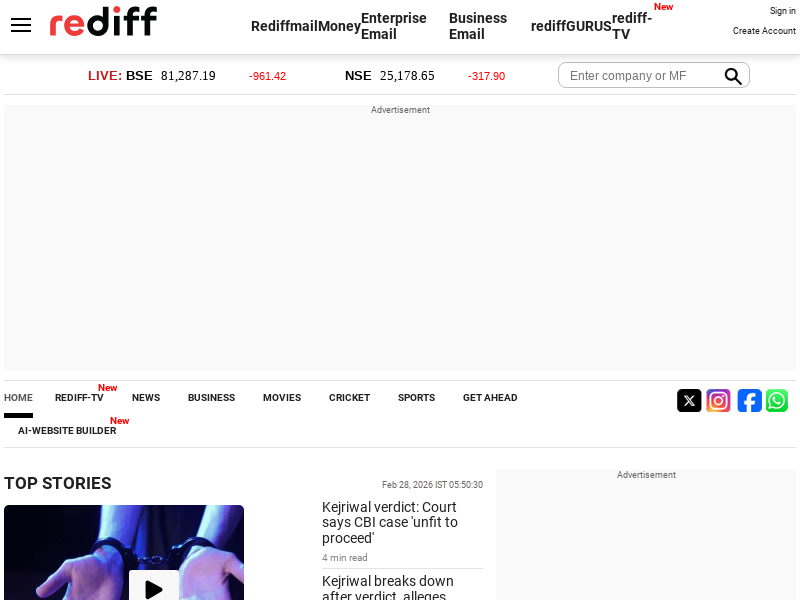